Tests single-value dropdown functionality by selecting options using different methods: by value, by index, and by visible text

Starting URL: https://www.globalsqa.com/demo-site/select-dropdown-menu/

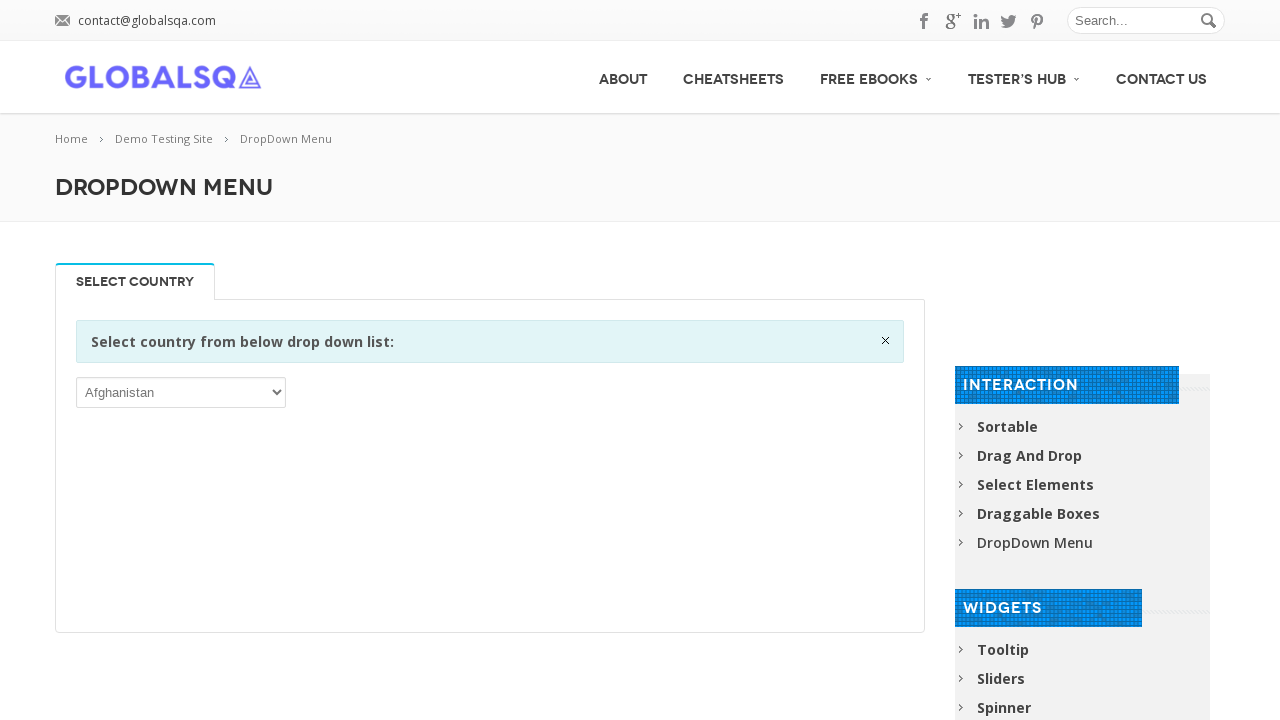

Clicked on dropdown to open it at (181, 392) on select
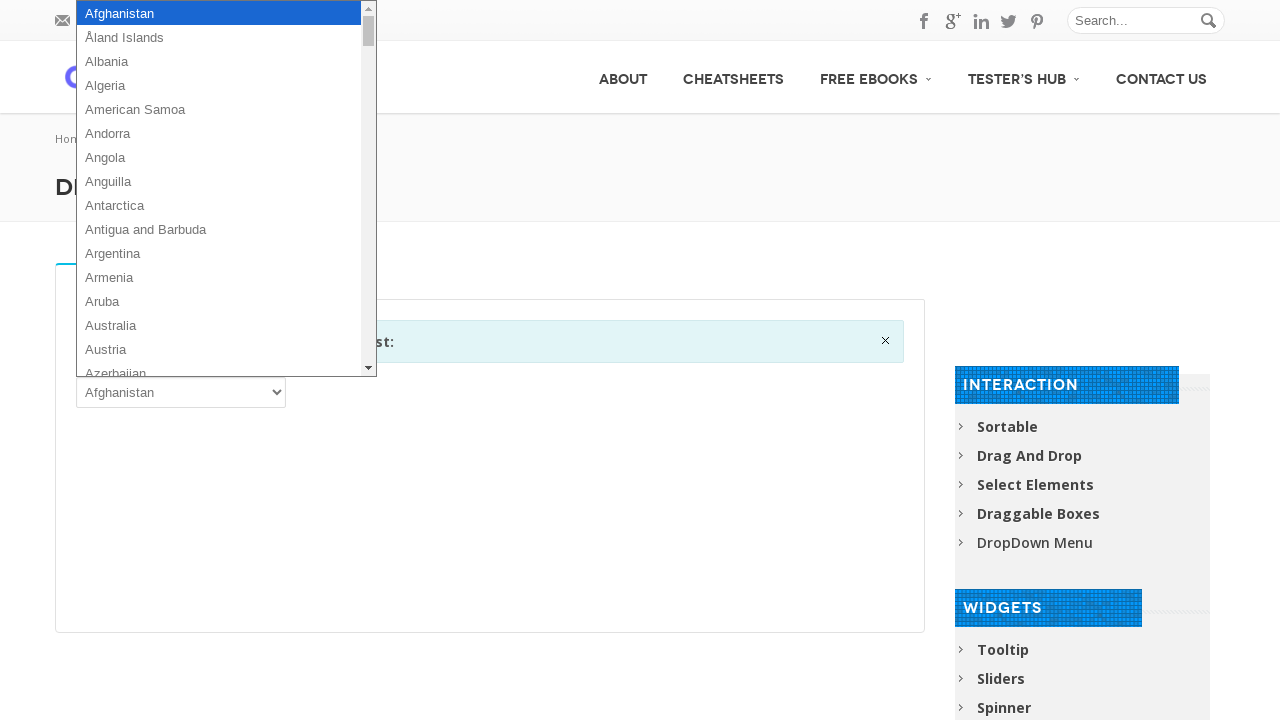

Selected option by value 'AIA' (Anguilla) on select
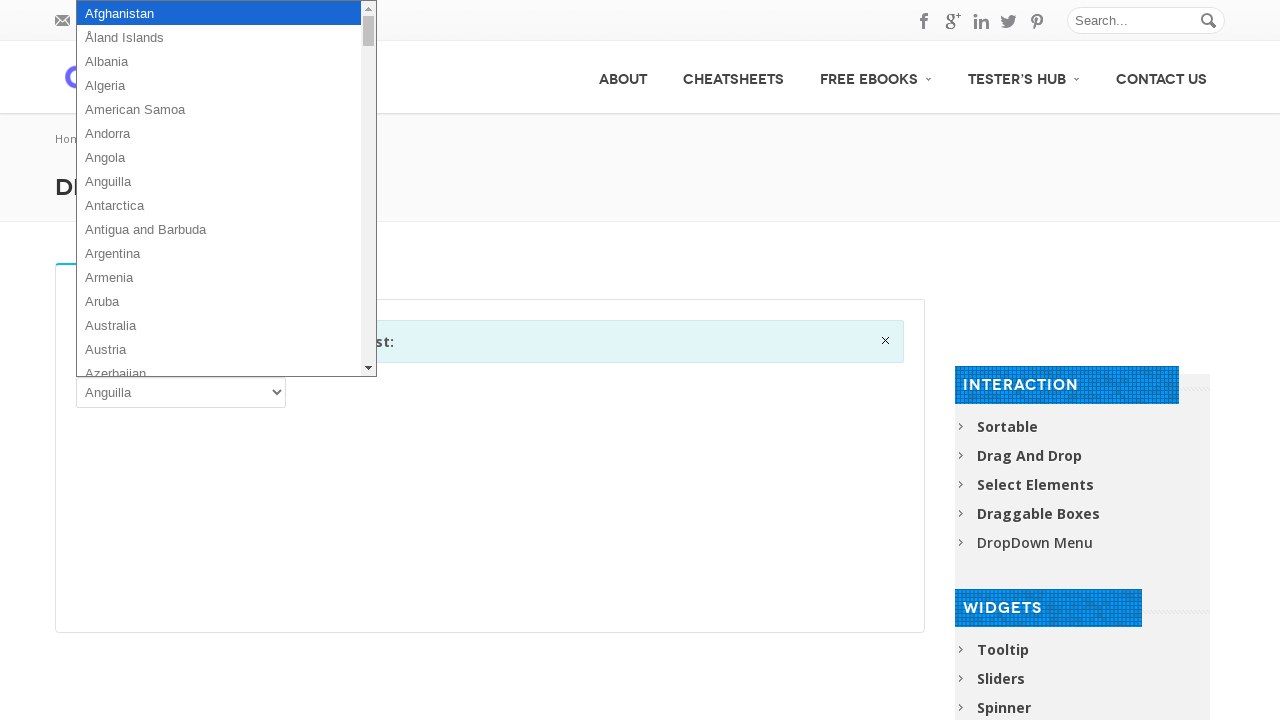

Selected option by index 109 on select
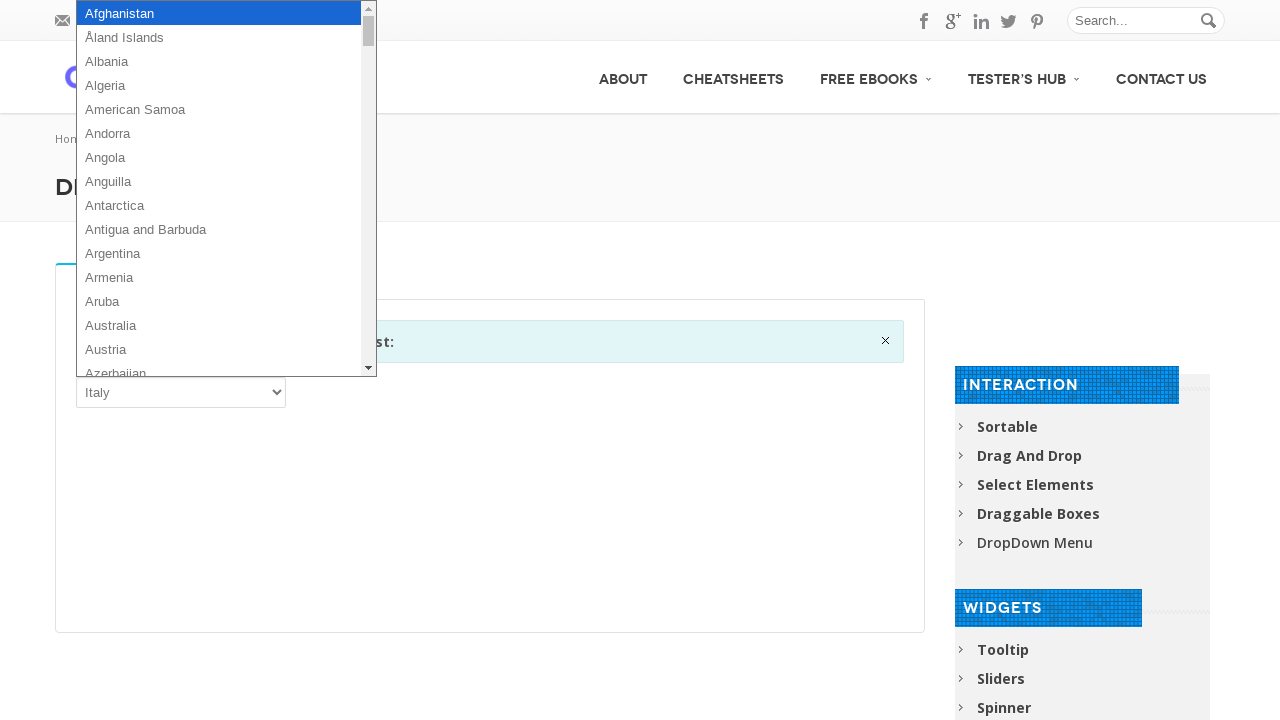

Selected option by visible text 'China' on select
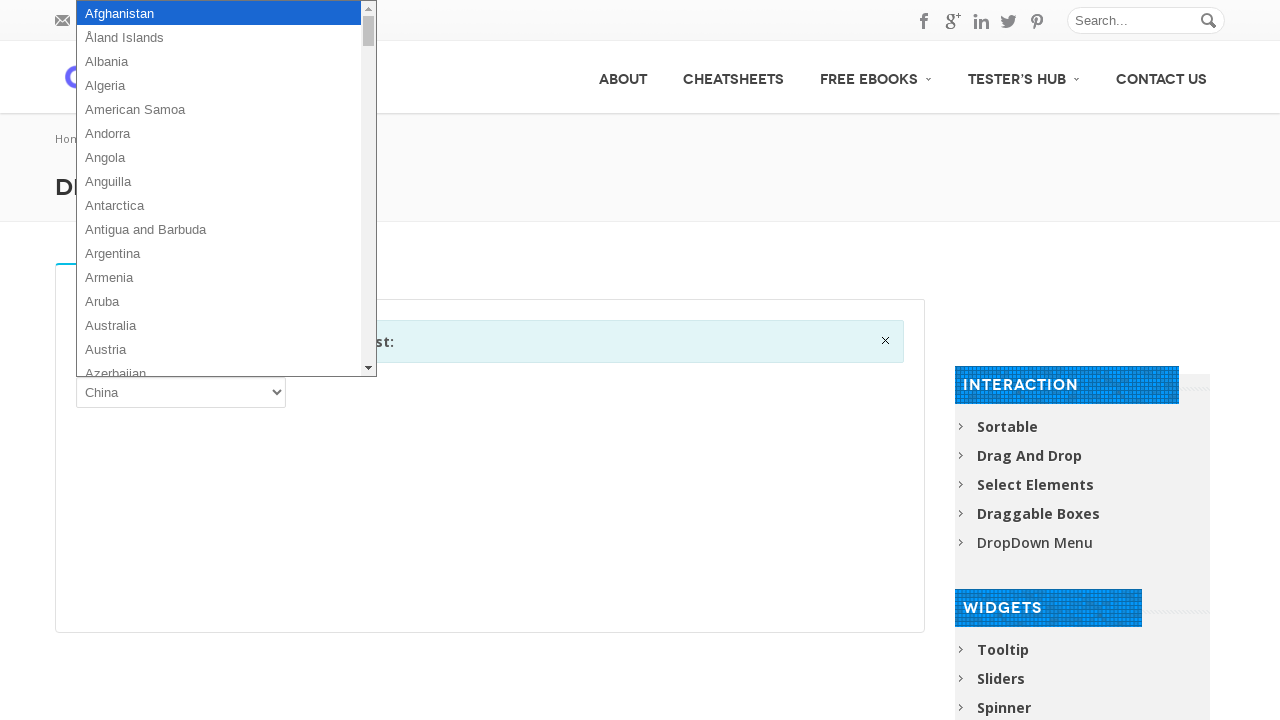

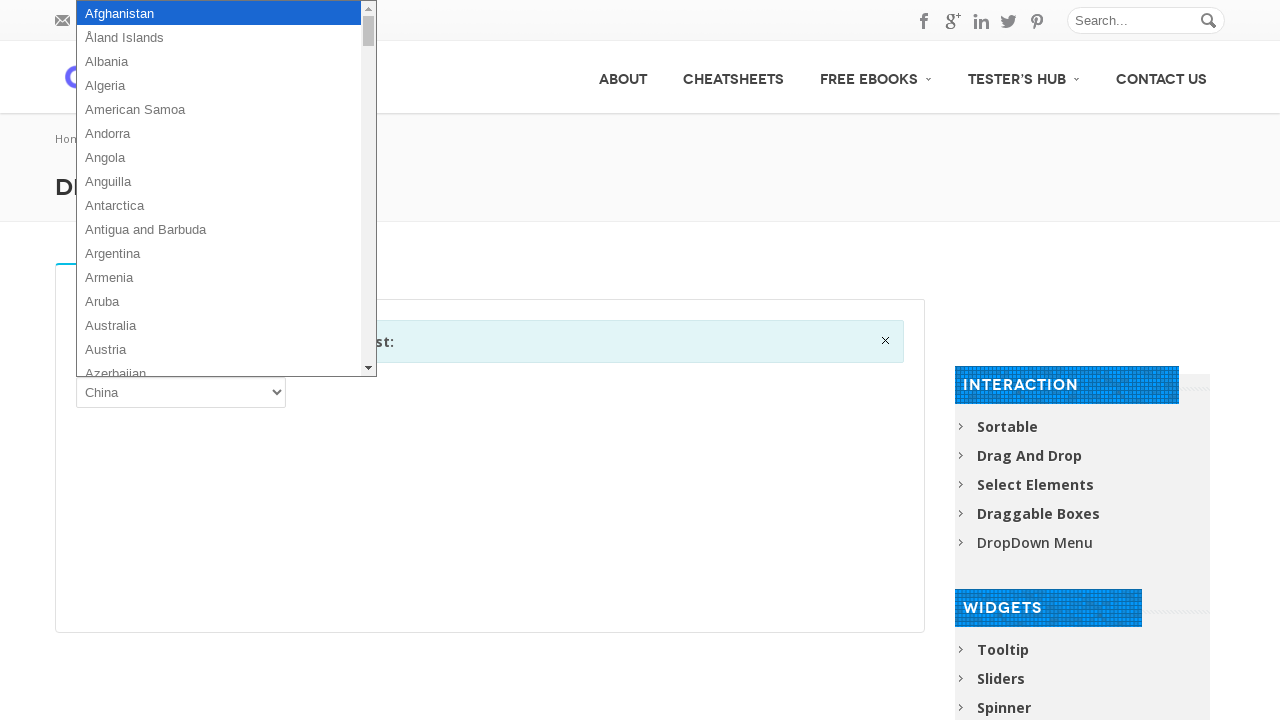